Navigates to GoDaddy homepage and verifies the page title and URL match expected values

Starting URL: https://www.godaddy.com/en-in

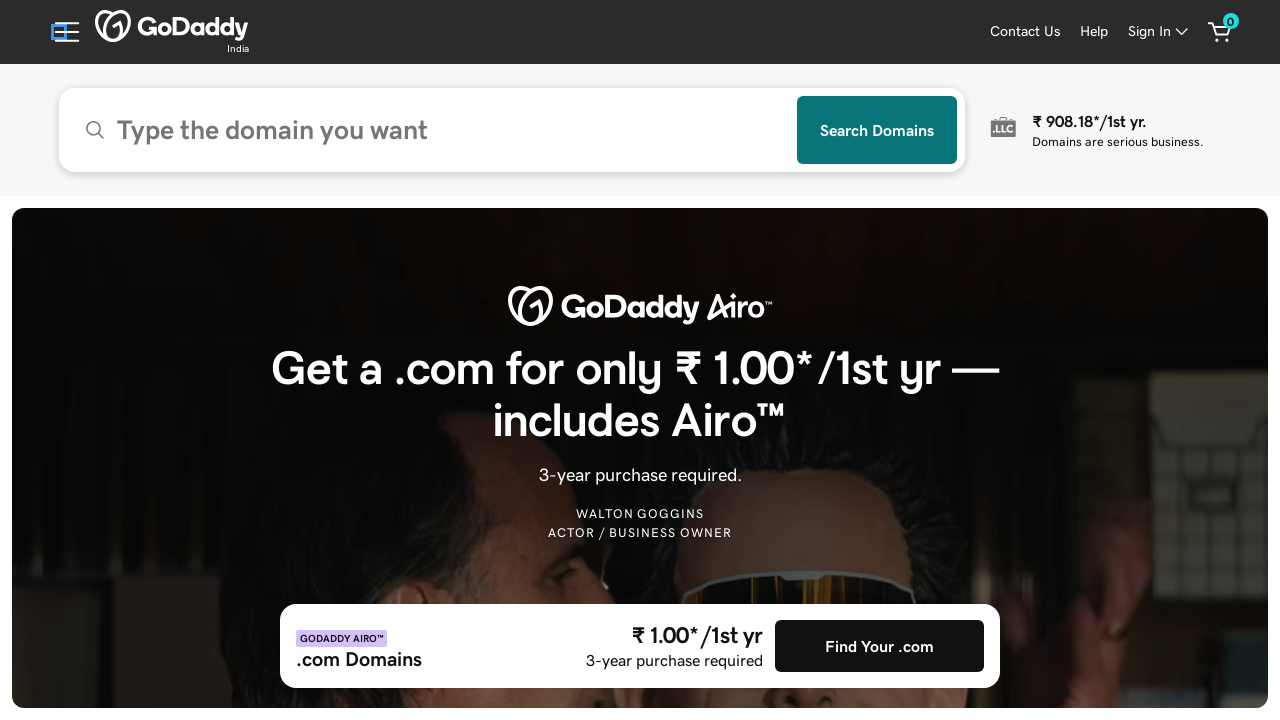

Verified page title matches expected value
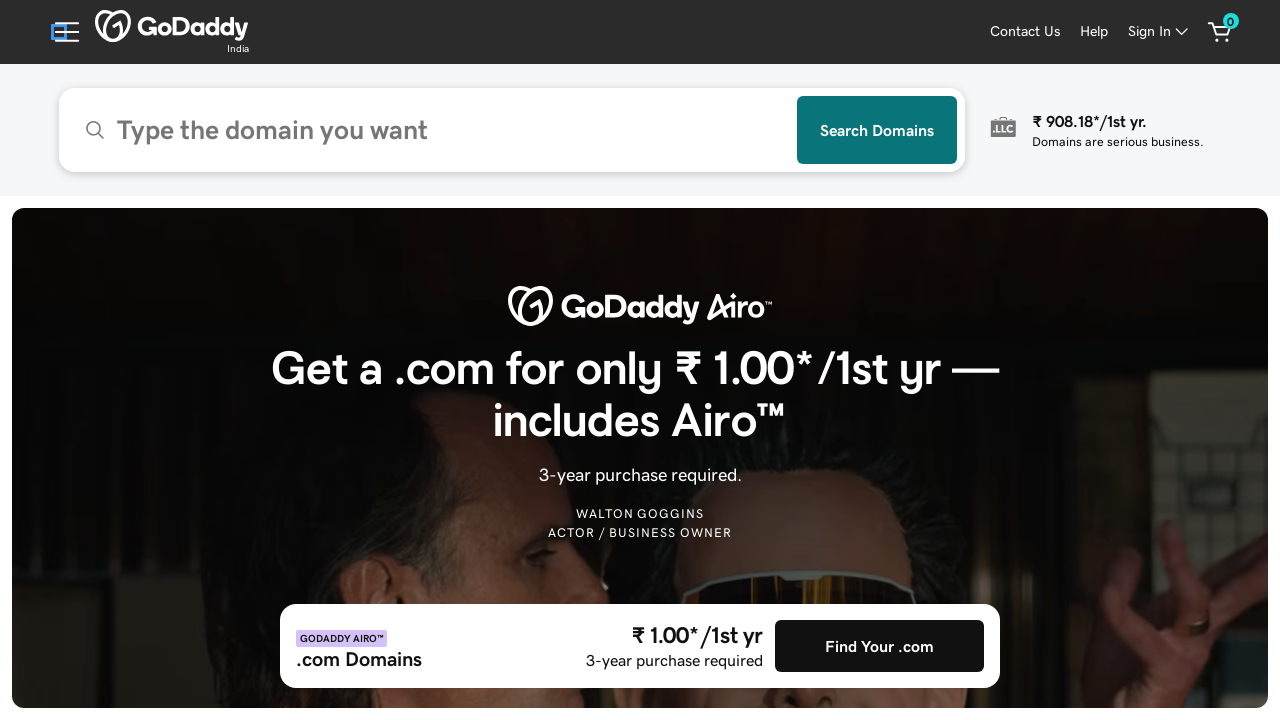

Verified current URL matches expected value
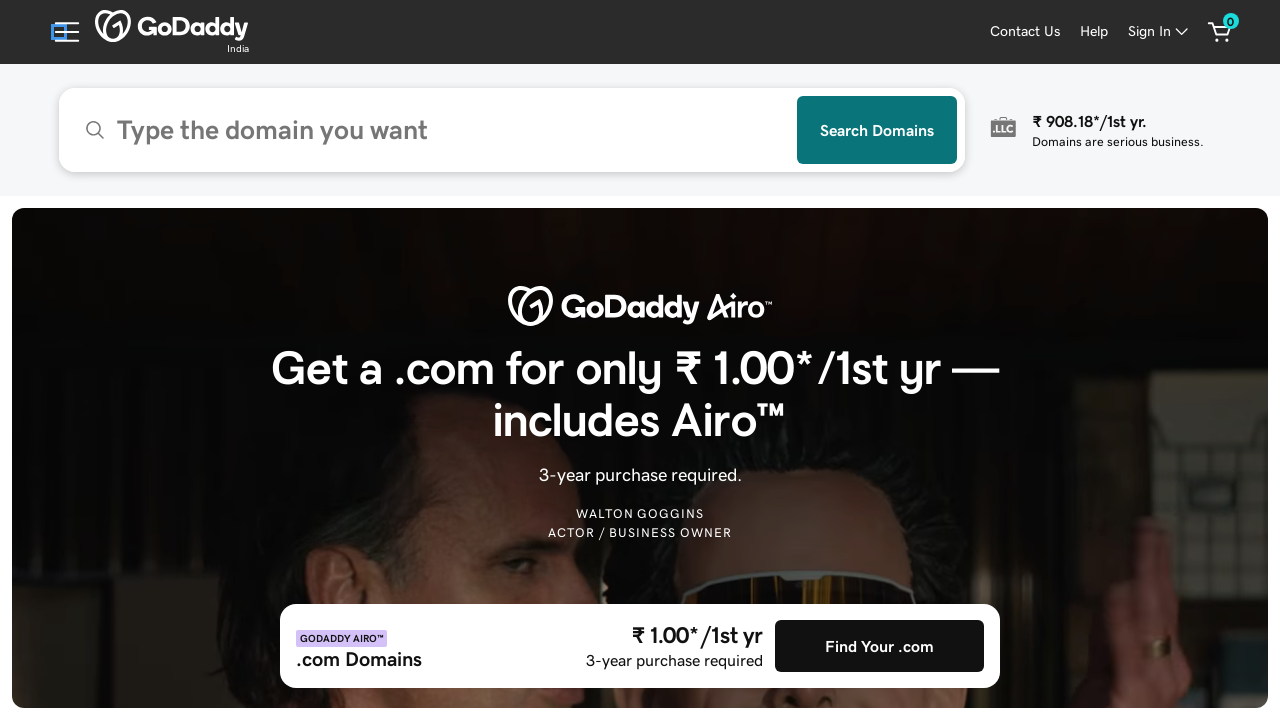

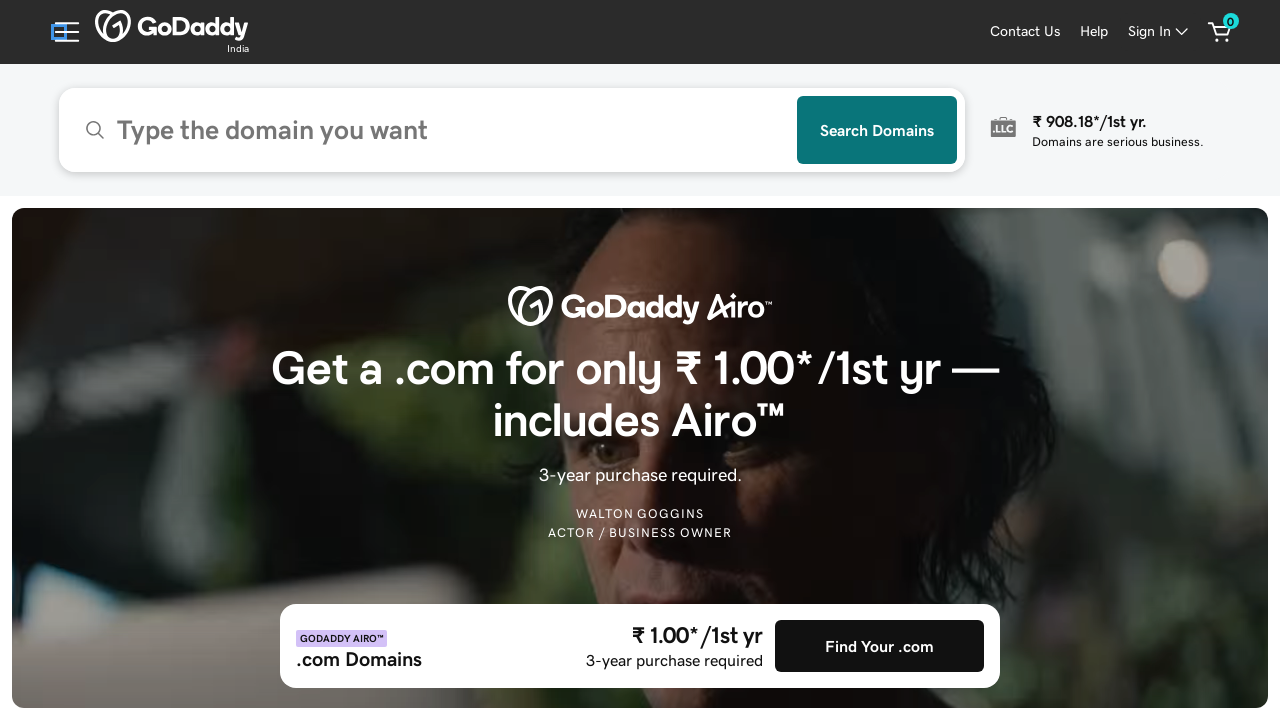